Tests JavaScript confirmation alert by accepting and dismissing it, verifying the appropriate messages for each action

Starting URL: http://the-internet.herokuapp.com/javascript_alerts

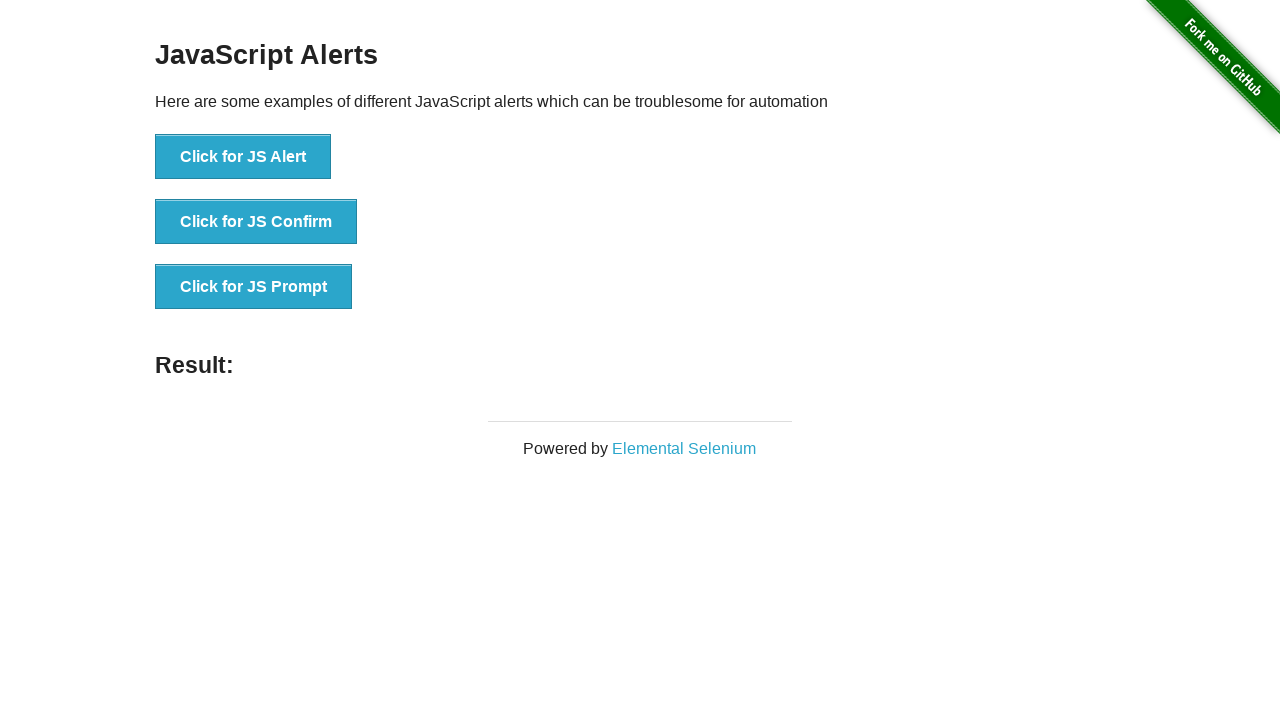

Set up dialog handler to accept confirmation alert
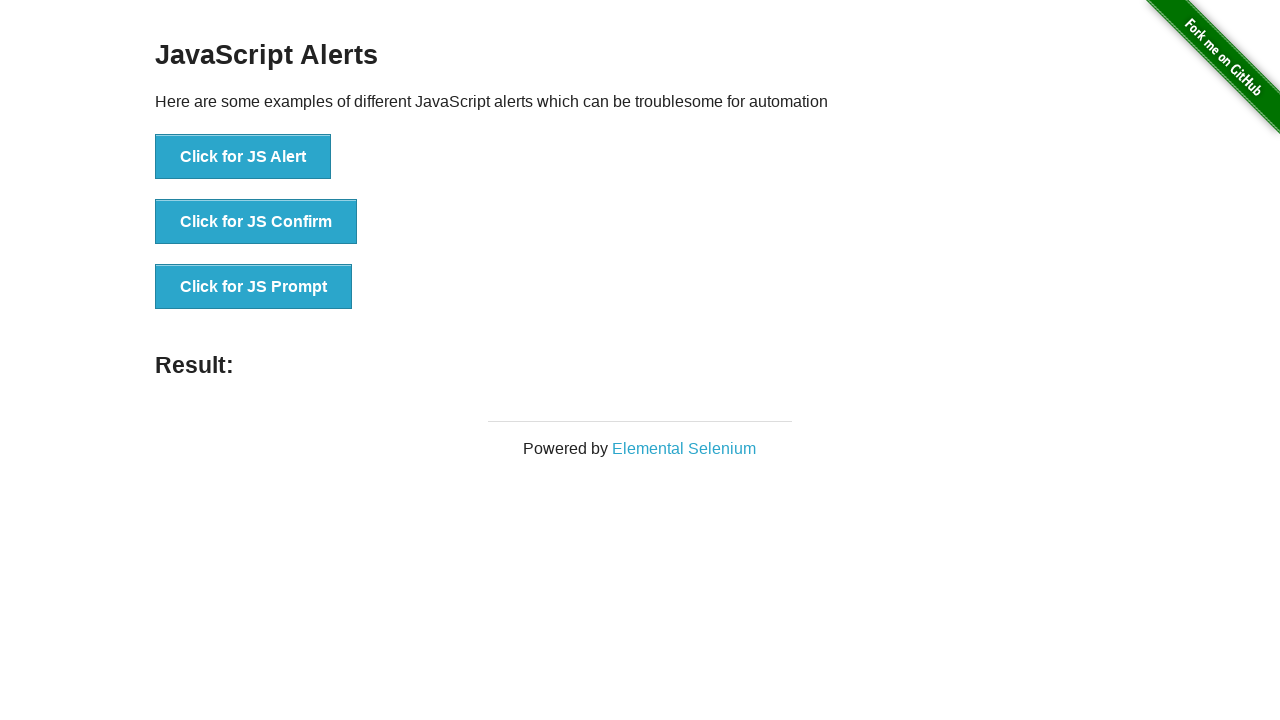

Clicked 'Click for JS Confirm' button to trigger confirmation dialog at (256, 222) on xpath=//button[contains(text(),'Click for JS Confirm')]
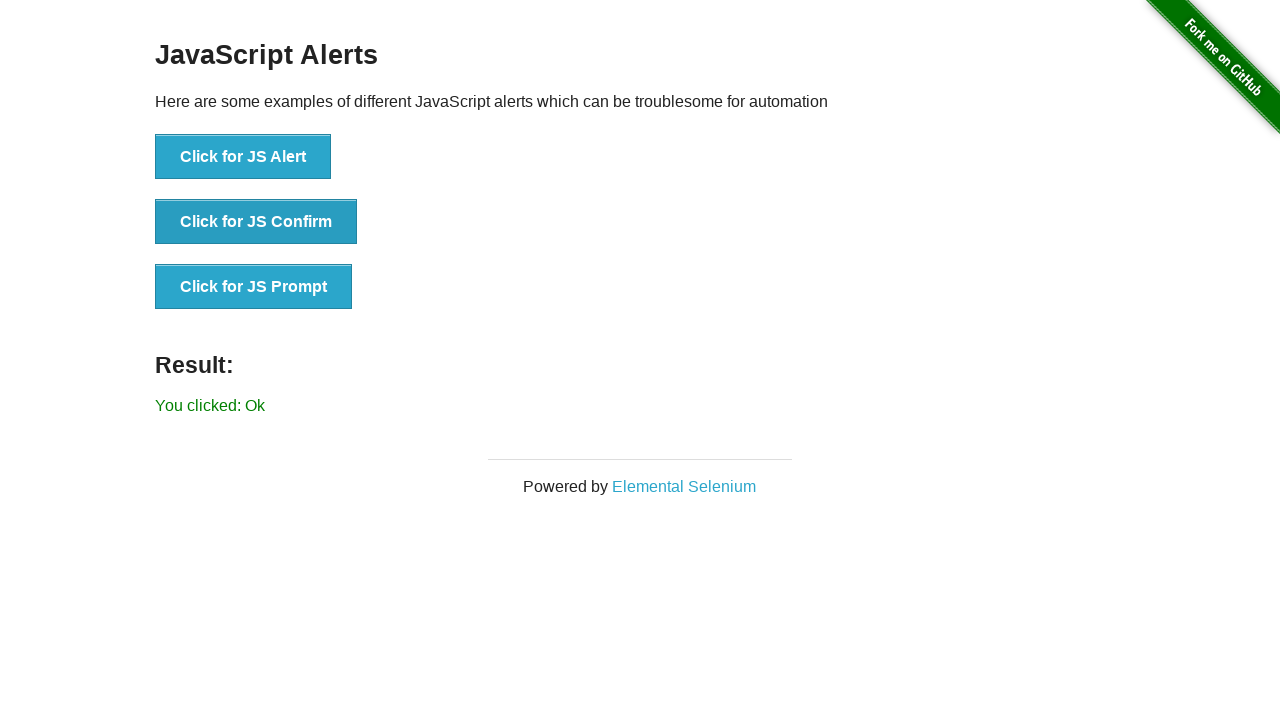

Verified 'You clicked: Ok' message appeared after accepting dialog
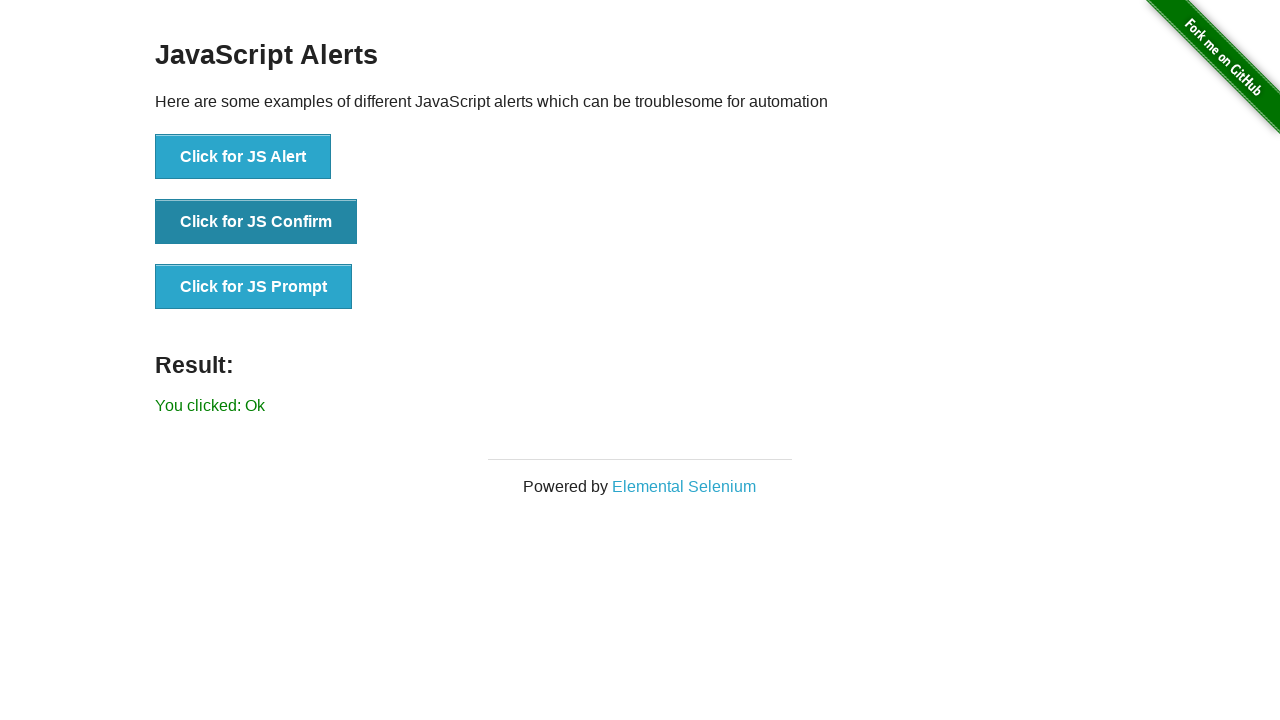

Set up dialog handler to dismiss confirmation alert
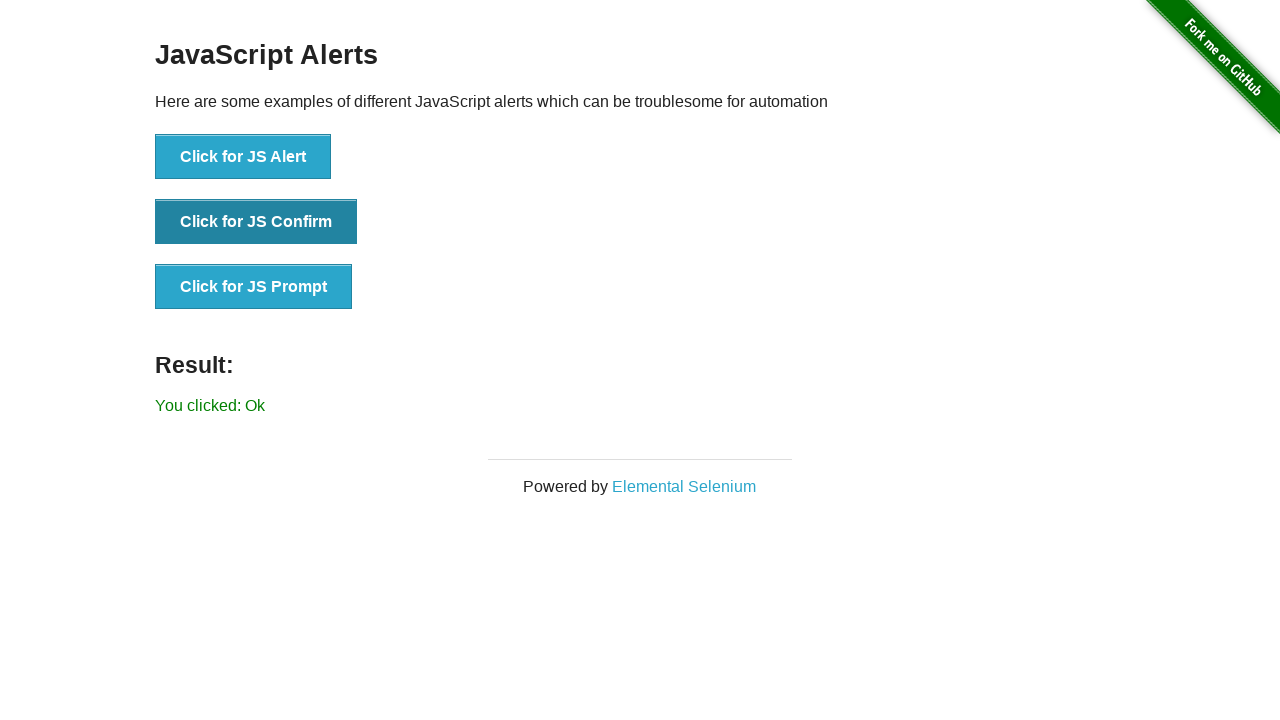

Clicked 'Click for JS Confirm' button to trigger confirmation dialog again at (256, 222) on xpath=//button[contains(text(),'Click for JS Confirm')]
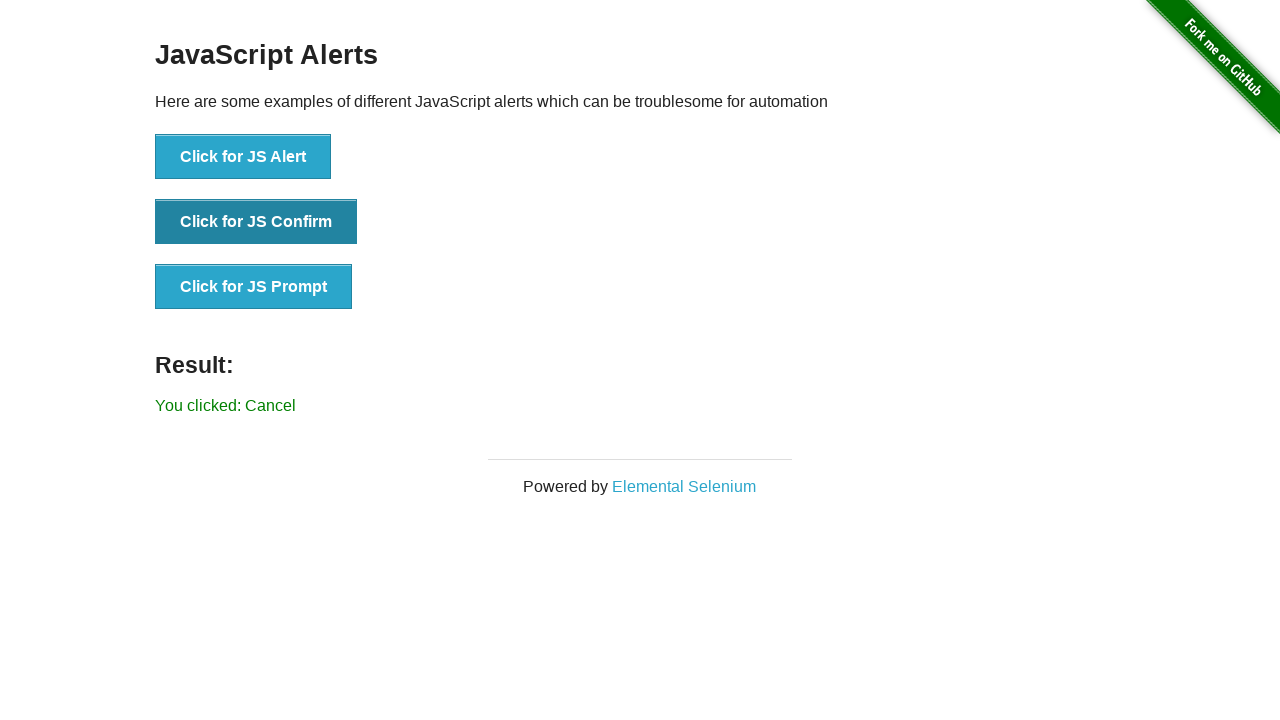

Verified 'You clicked: Cancel' message appeared after dismissing dialog
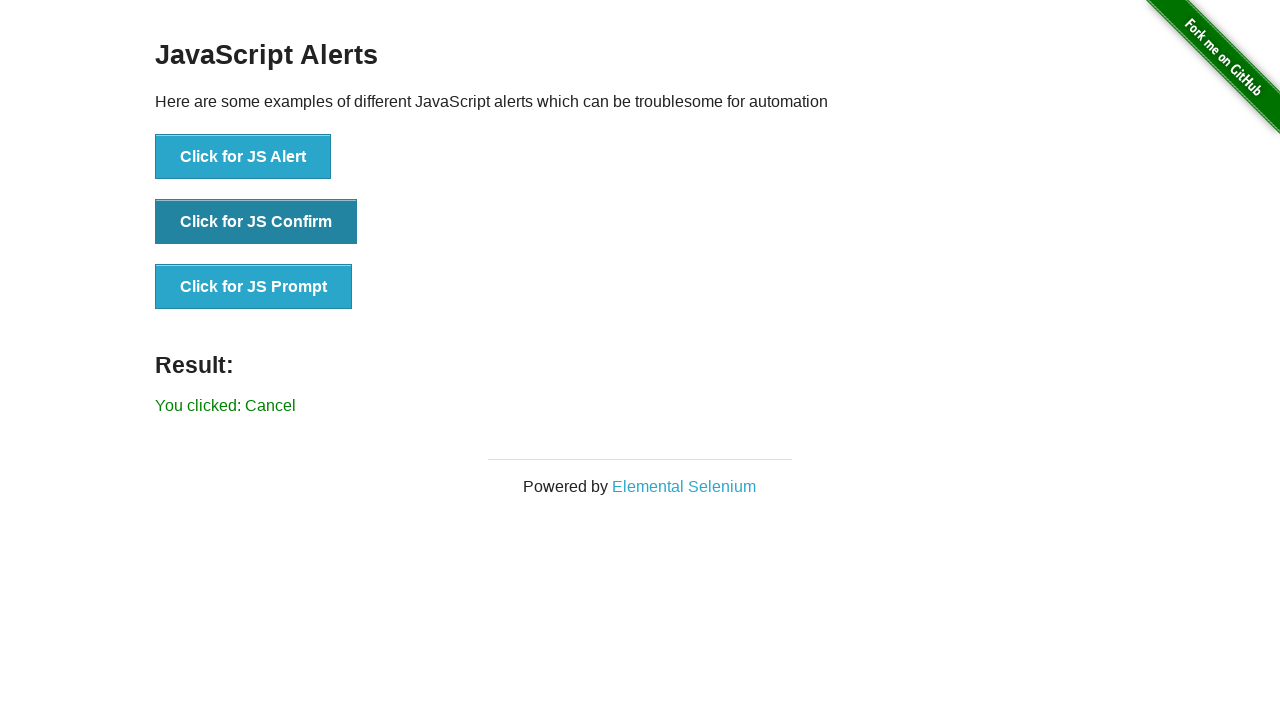

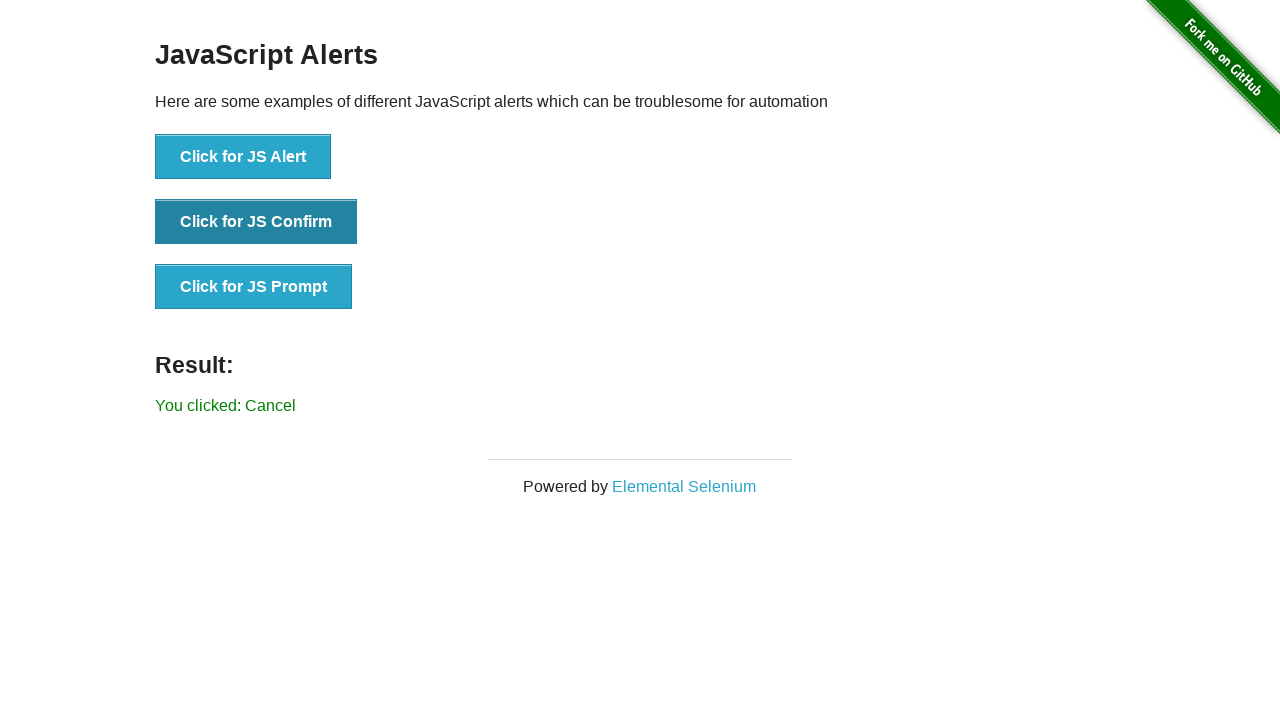